Tests text box form functionality by filling in full name and email fields on the DemoQA text box page

Starting URL: https://demoqa.com/text-box

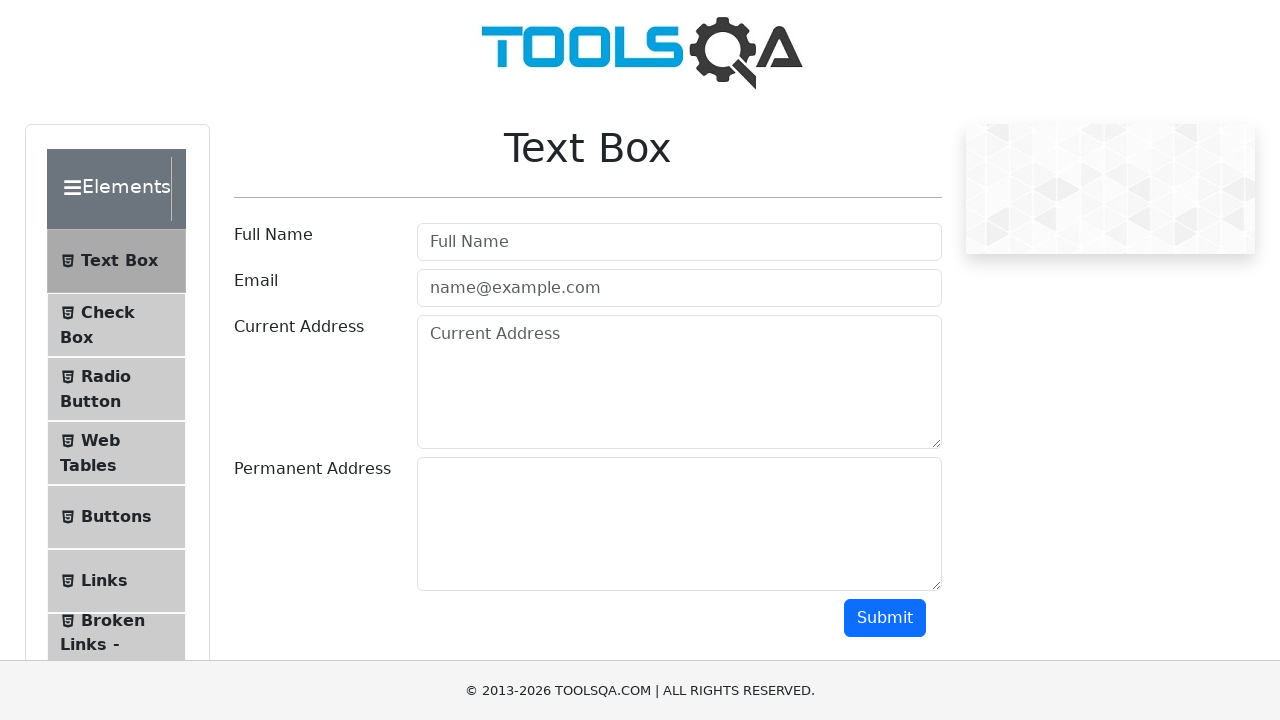

Filled full name field with 'Jahnavi Tulasi' on input#userName
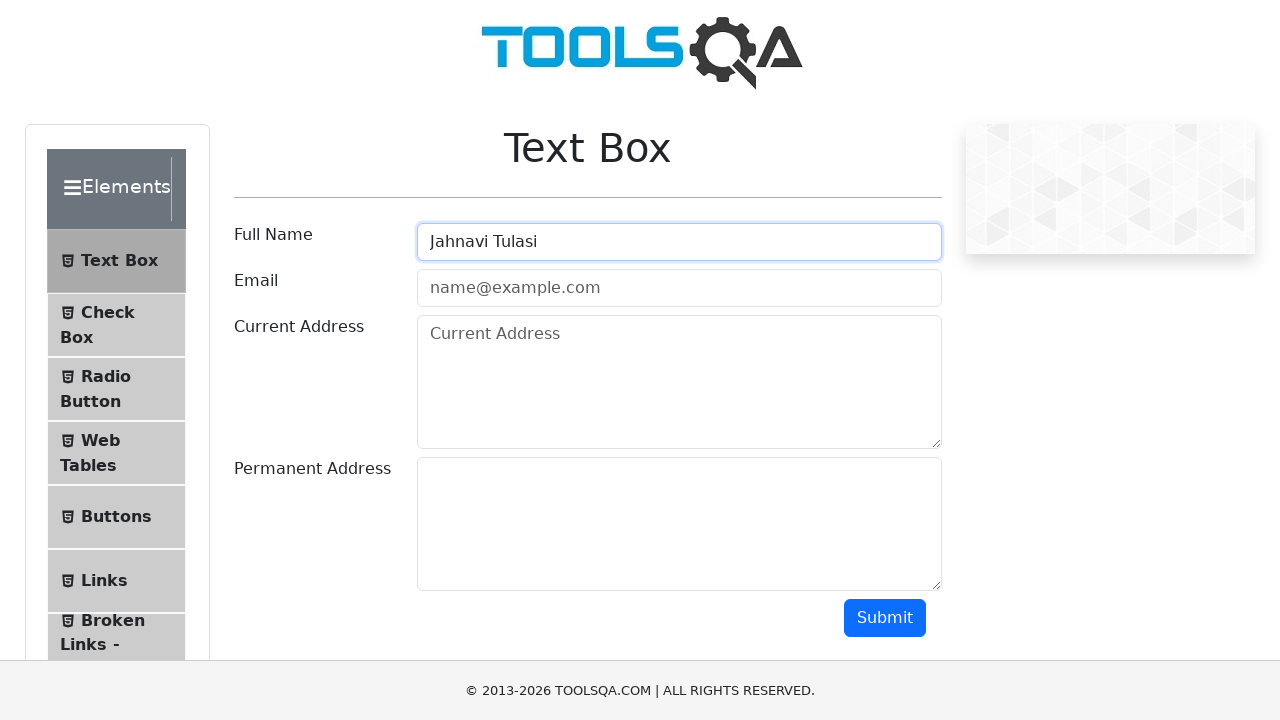

Filled email field with 'jahnavi_tulasi@gmail.com' on input#userEmail
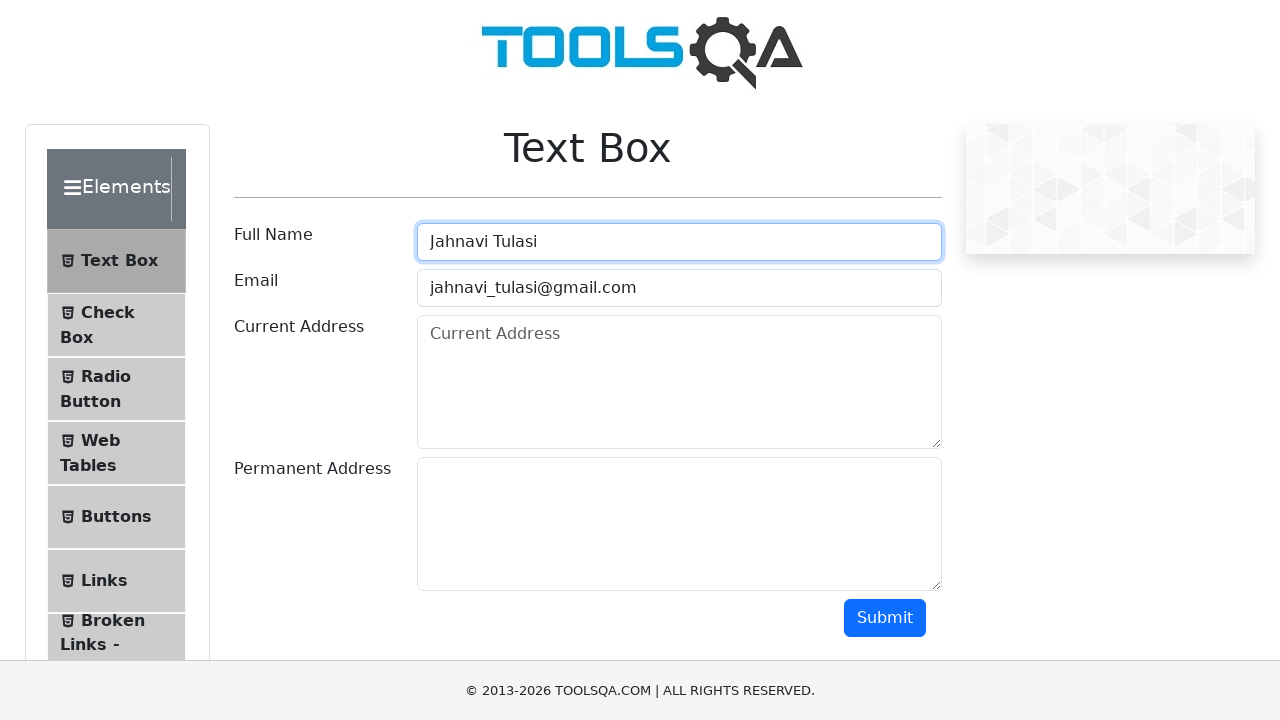

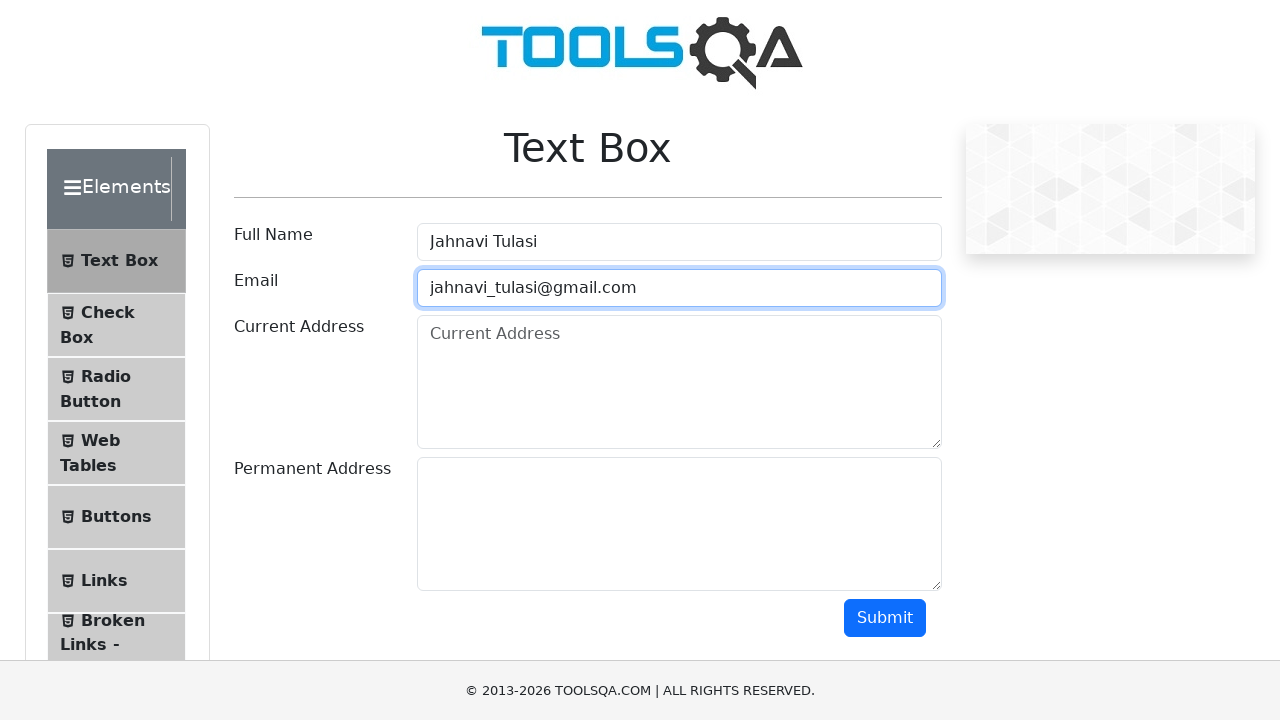